Tests the mentoring schedule flow by navigating to a mentor's page, clicking the schedule request button, and verifying that the next button is disabled when no topic is selected.

Starting URL: https://job-portal-user-dev-skx7zw44dq-et.a.run.app/mentoring

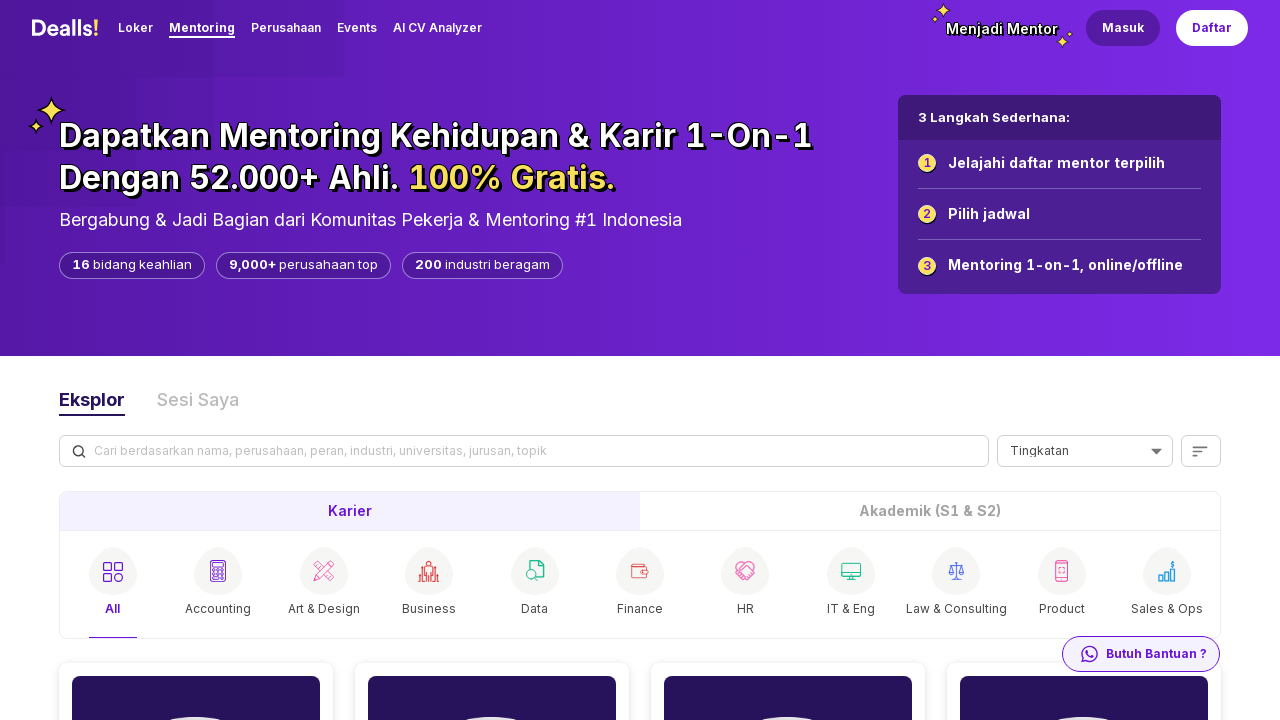

Clicked on mentor image (Cika) at (492, 616) on xpath=//img[@alt='Cika']
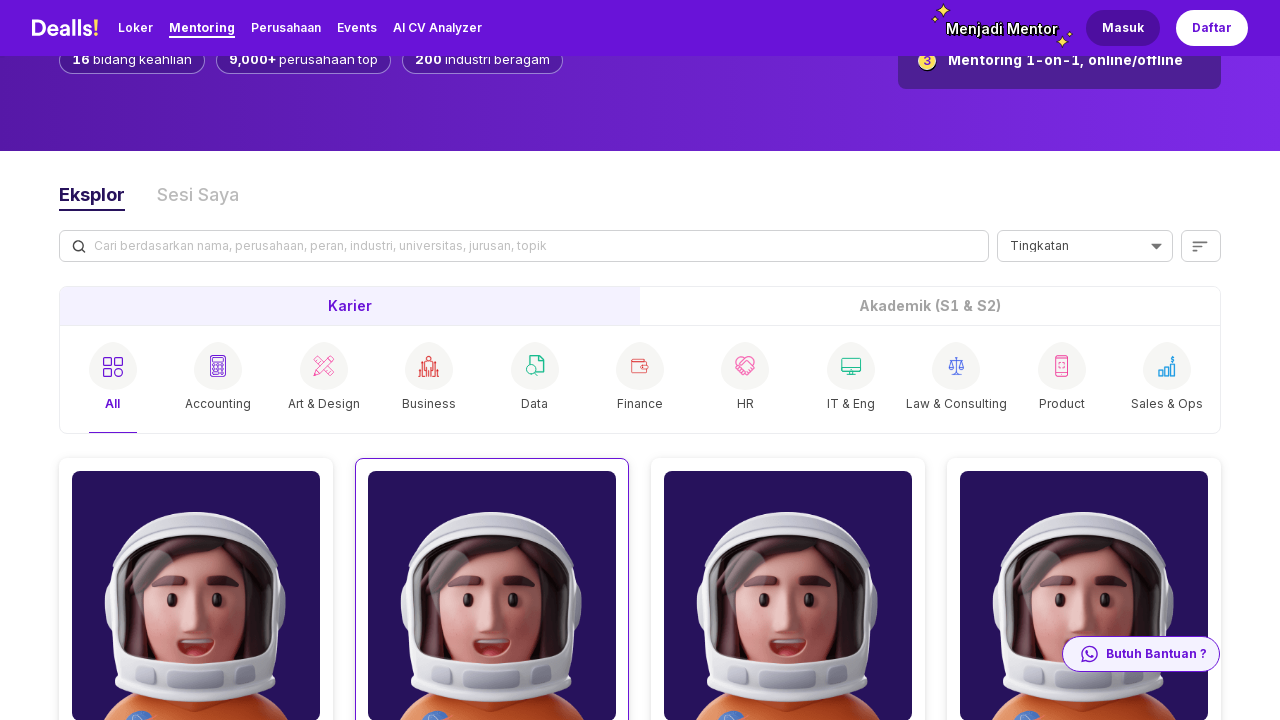

Navigated to mentor's page (cika-143)
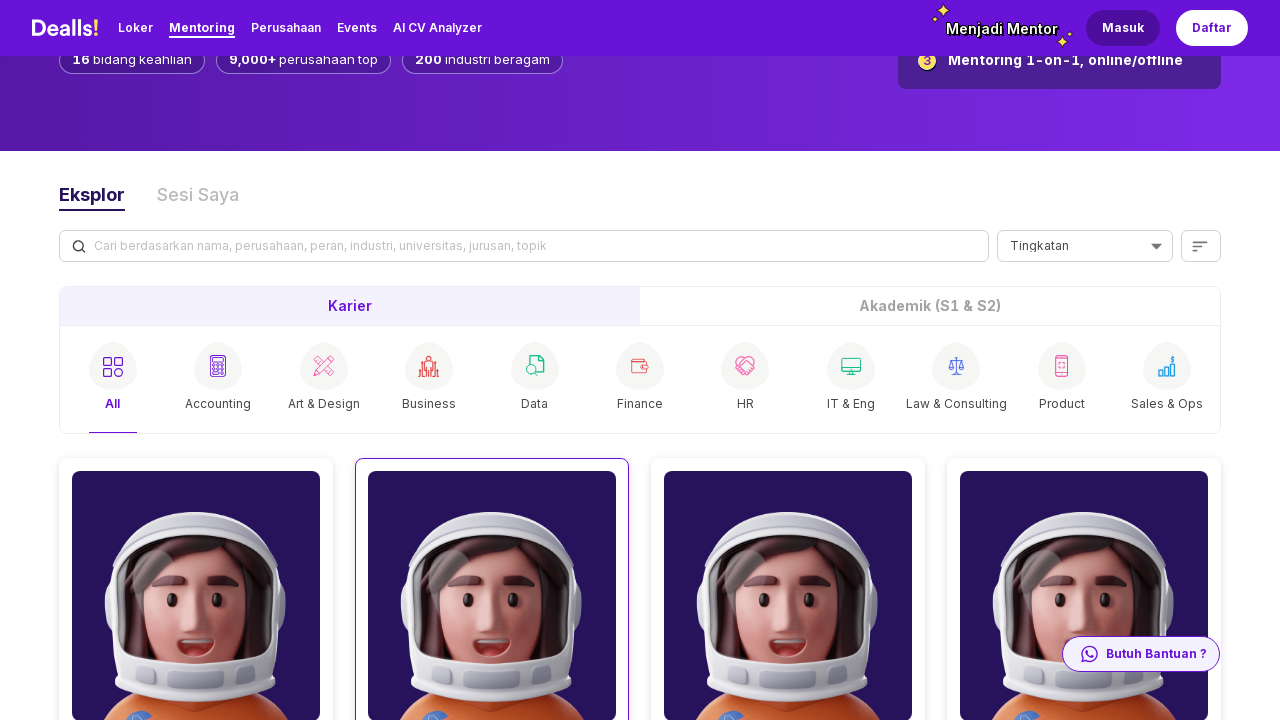

Clicked 'Ajukan Jadwal' (Schedule Request) button at (1057, 360) on xpath=//button[text()='Ajukan Jadwal']
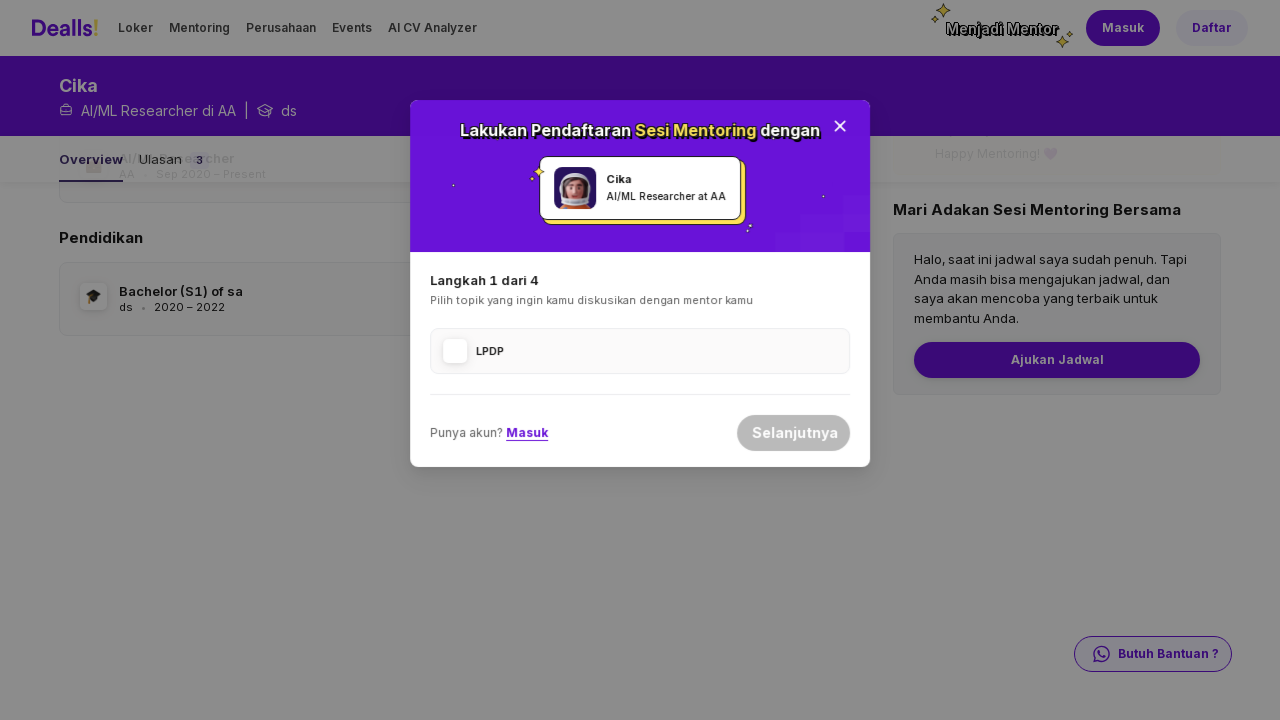

Verified that next button is disabled when no topic is selected
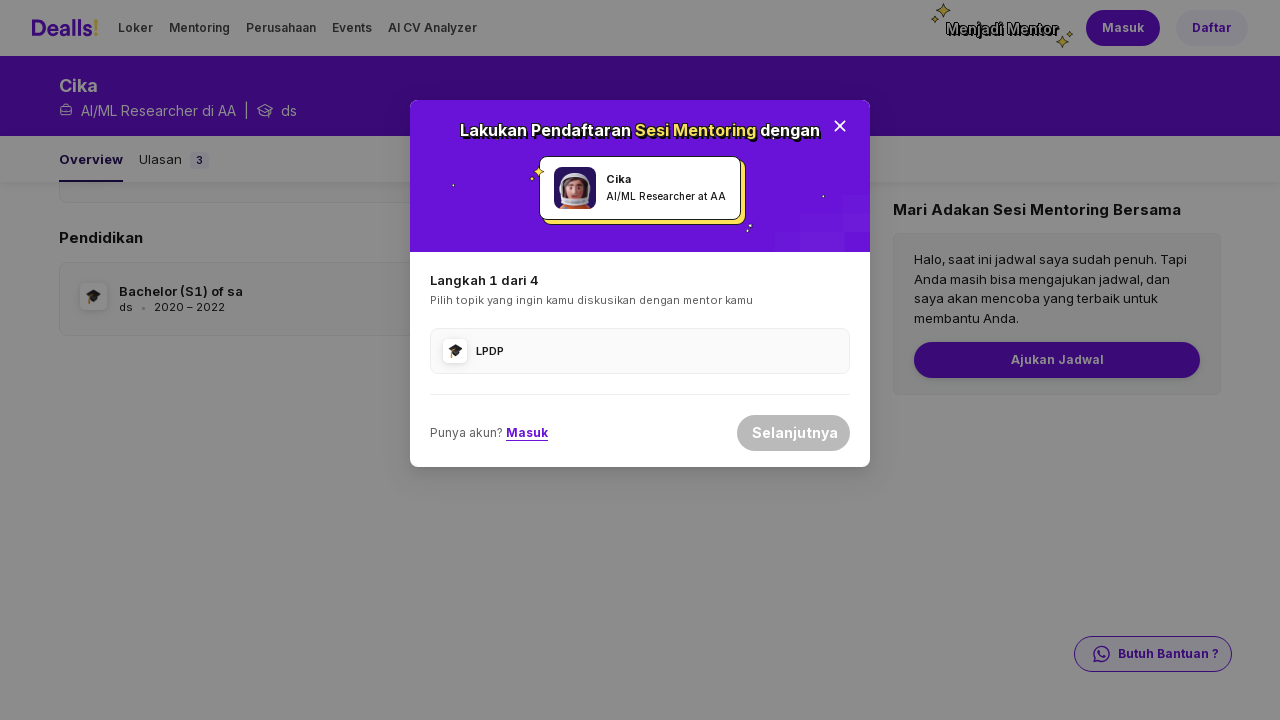

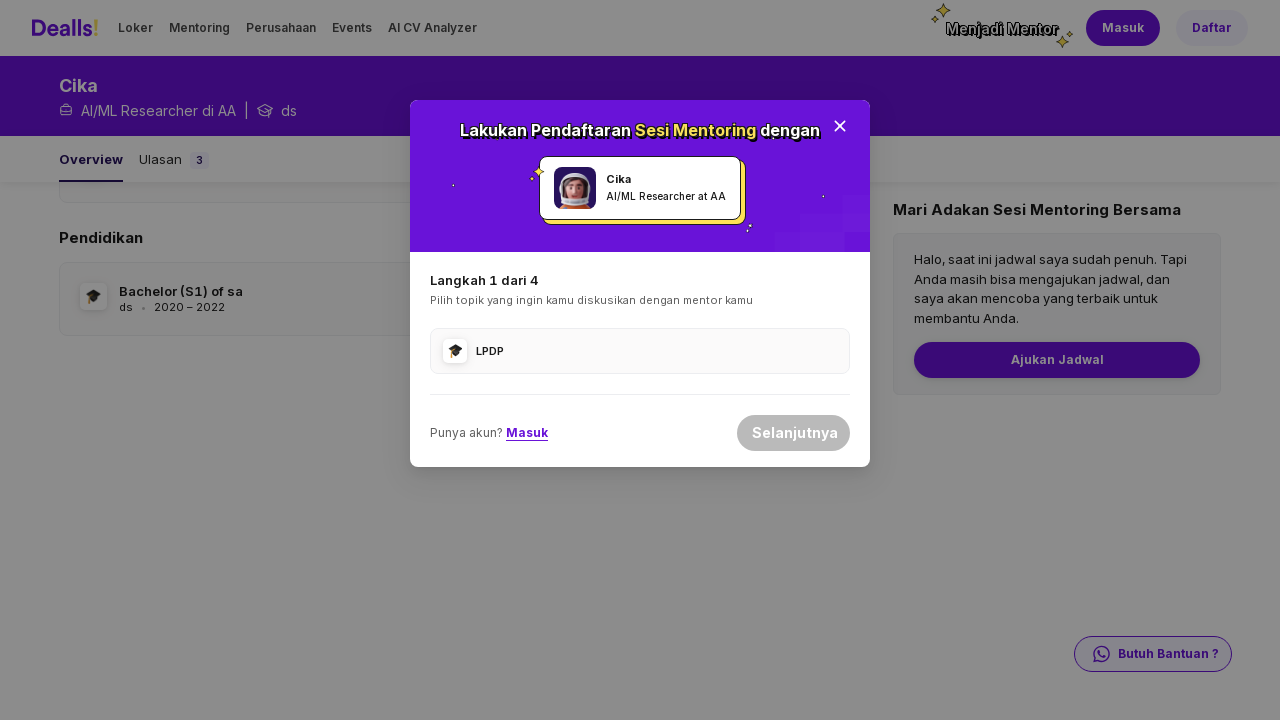